Tests the search filters by checking the "Park names" checkbox and searching for a specific park name

Starting URL: https://bcparks.ca/active-advisories/

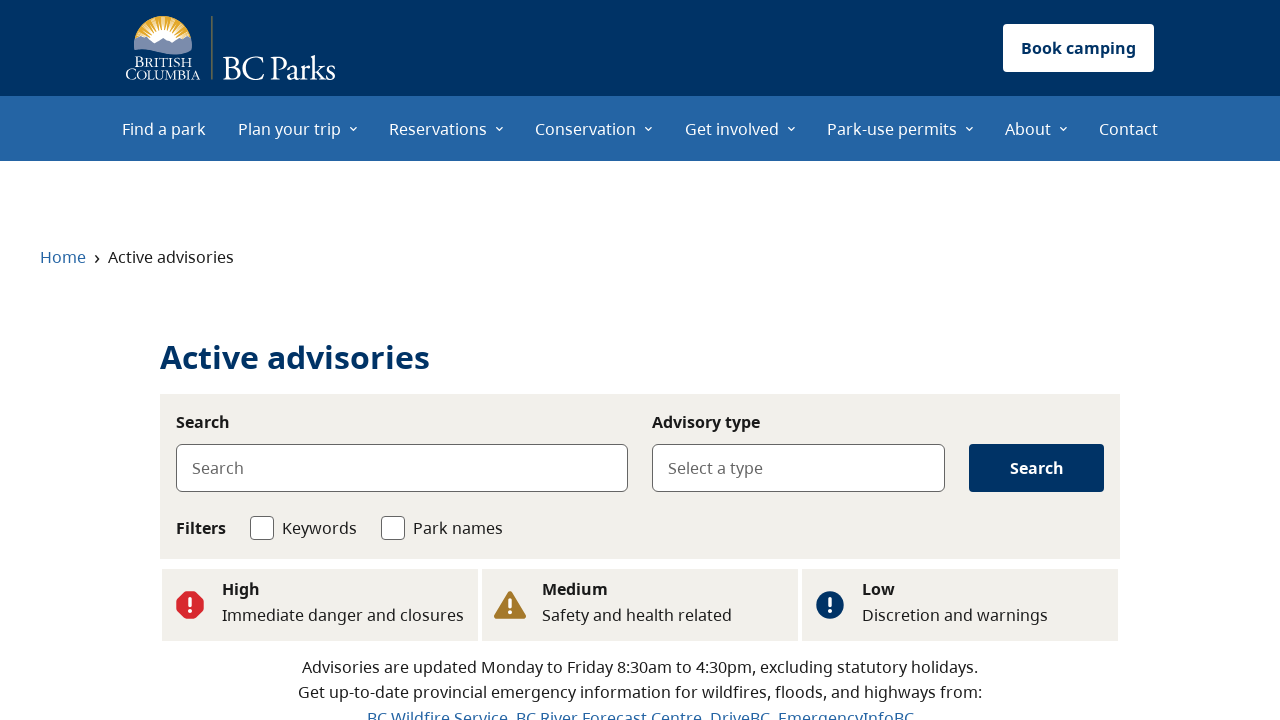

Checked 'Park names' checkbox to filter by park names at (393, 528) on internal:role=checkbox[name="Park names"i]
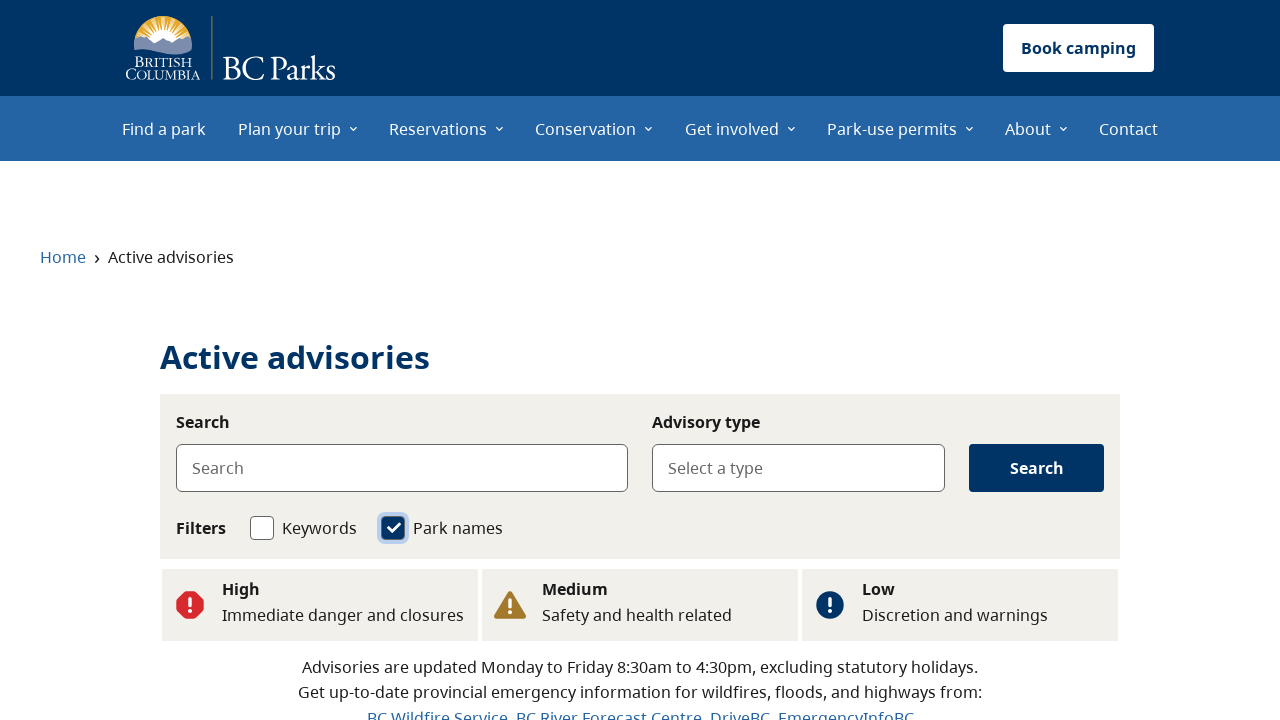

Filled search field with 'Babine' park name on internal:role=textbox[name="Search"i]
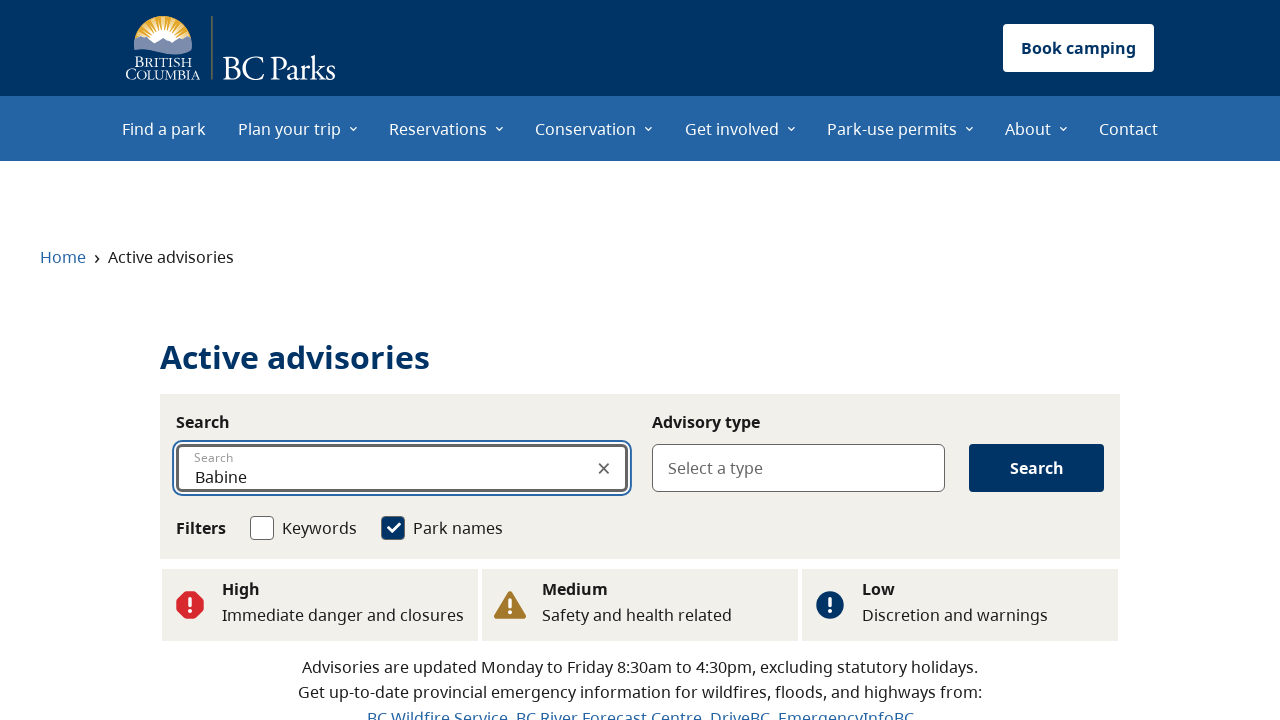

Clicked Search button to apply filters at (1037, 468) on internal:role=button[name="Search"i]
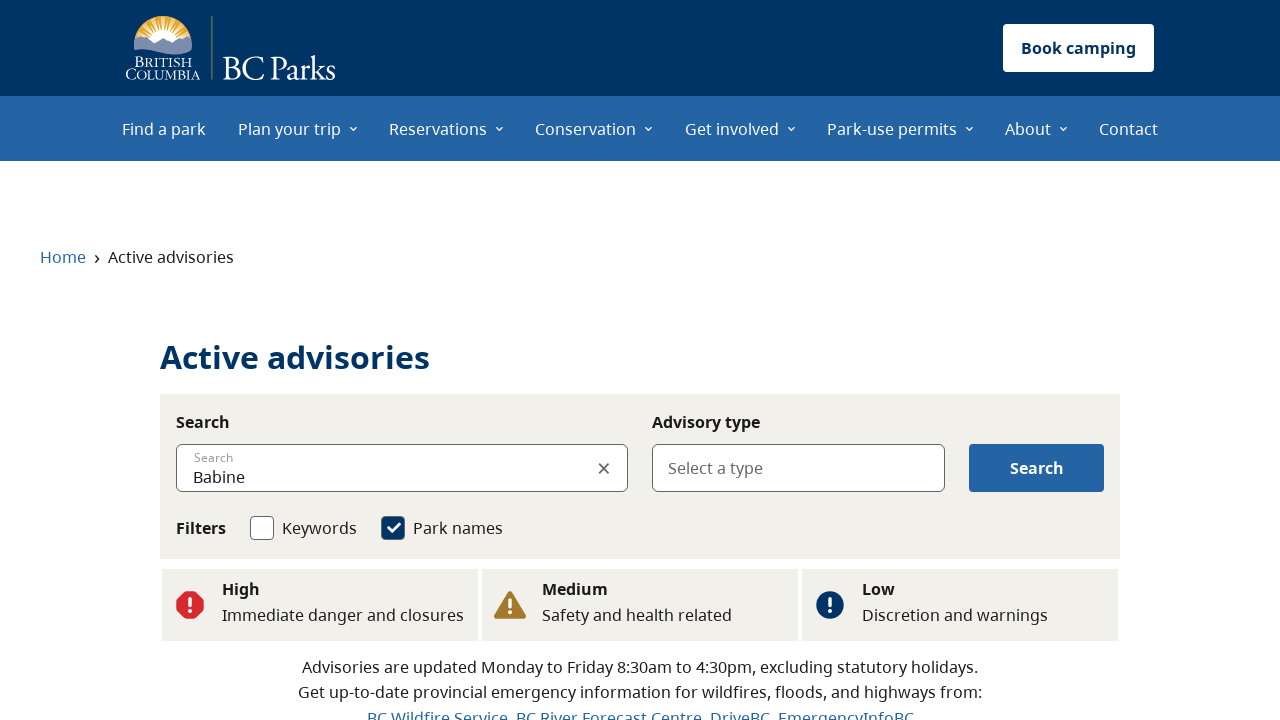

Search results loaded and page became idle
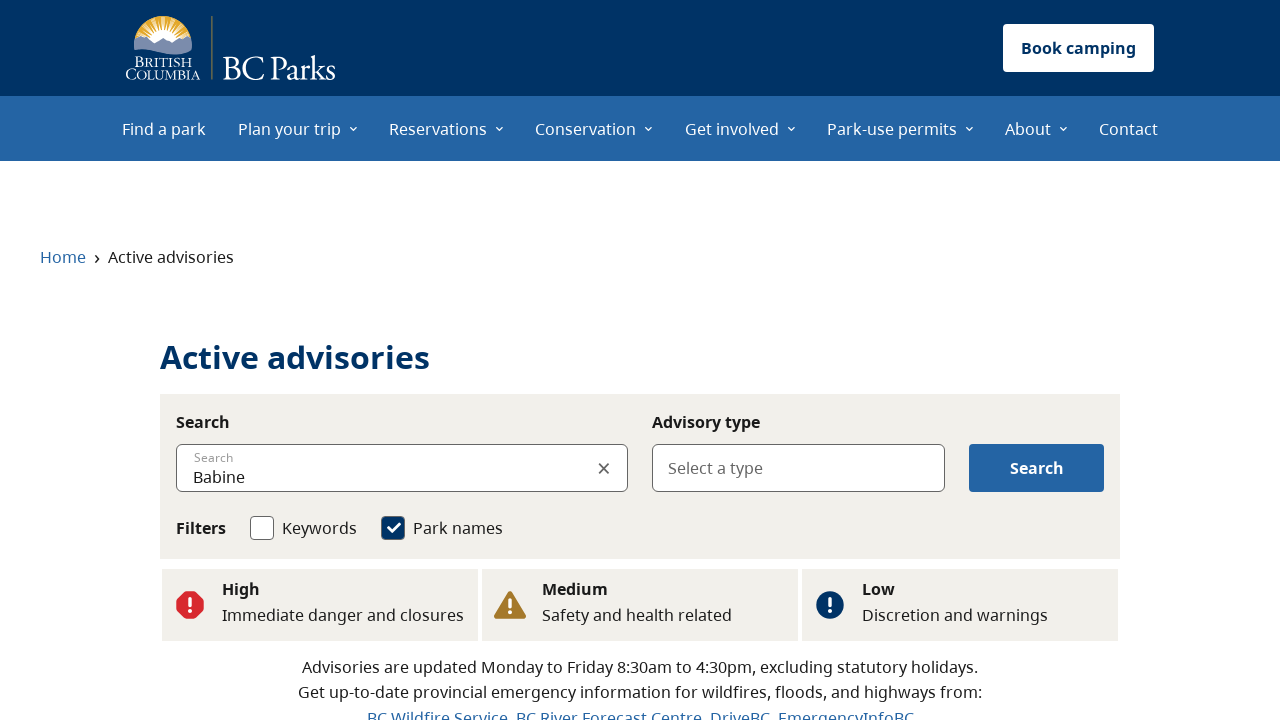

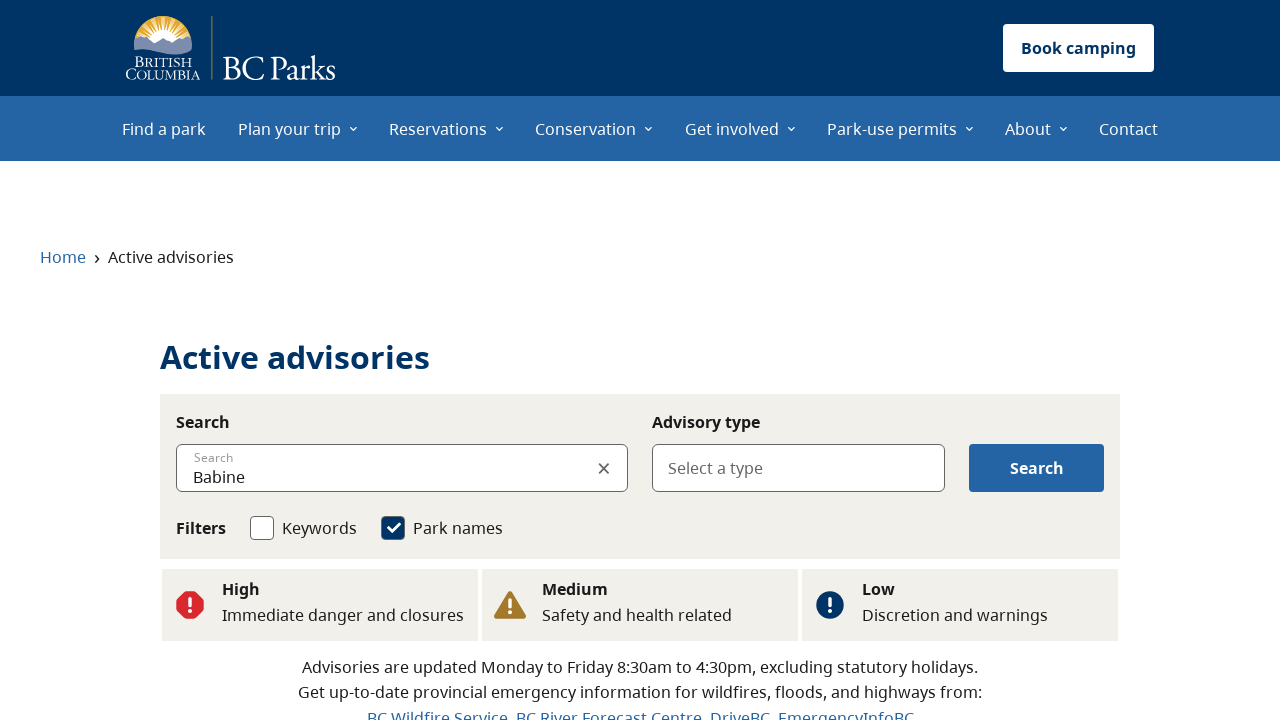